Tests e-commerce checkout flow by searching for a product, adding it to cart, applying promo code, and completing the order with country selection

Starting URL: https://rahulshettyacademy.com/seleniumPractise/#/

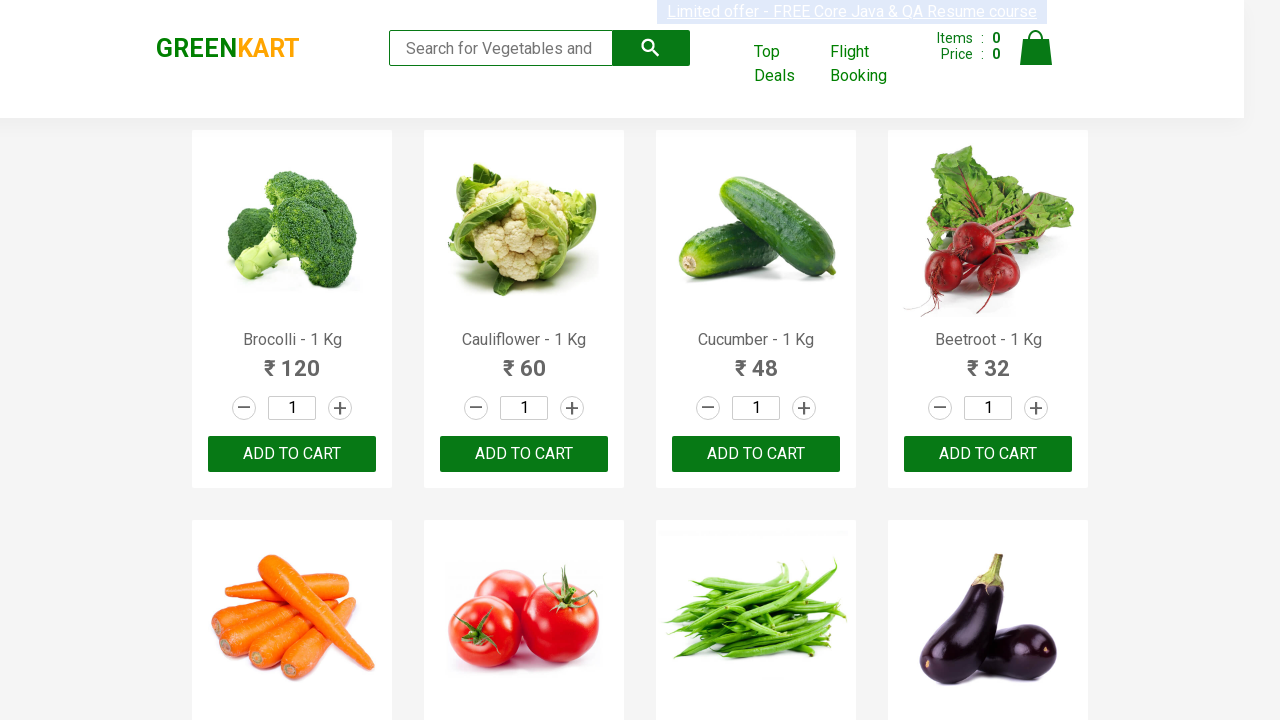

Filled search field with 'cucumber' on //input[@type="search"]
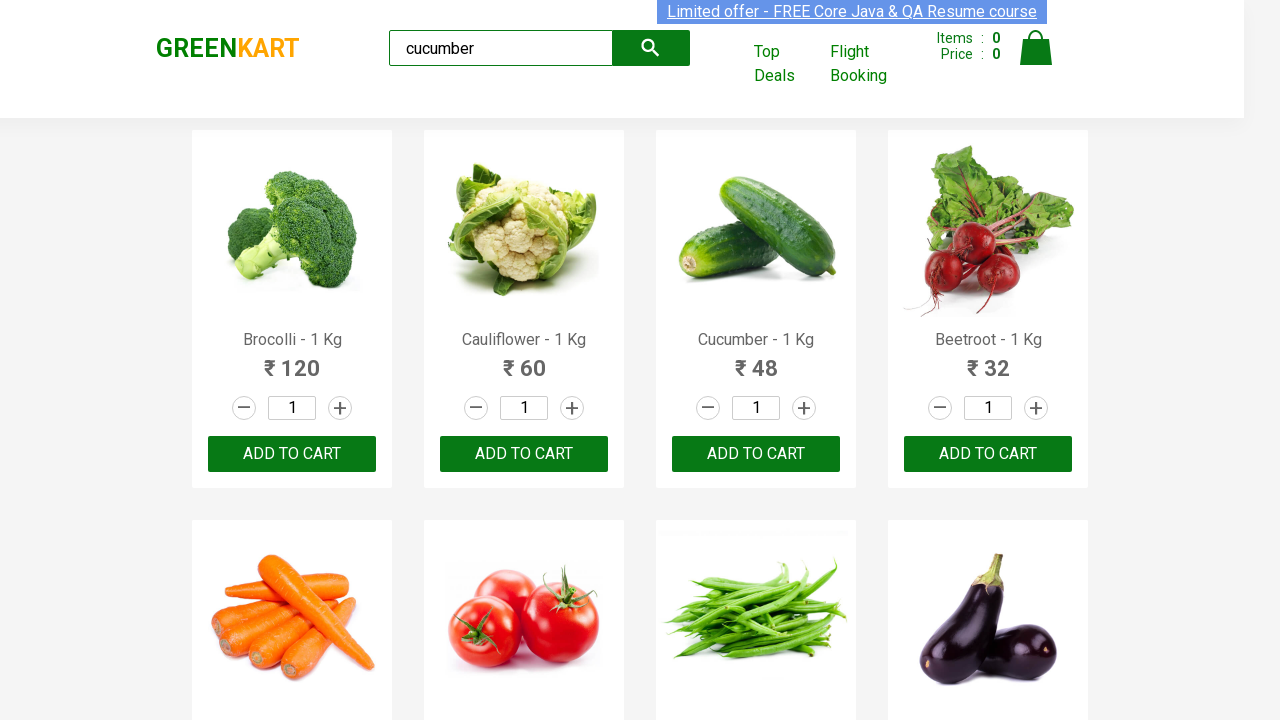

Clicked 'ADD TO CART' button at (292, 454) on text="ADD TO CART"
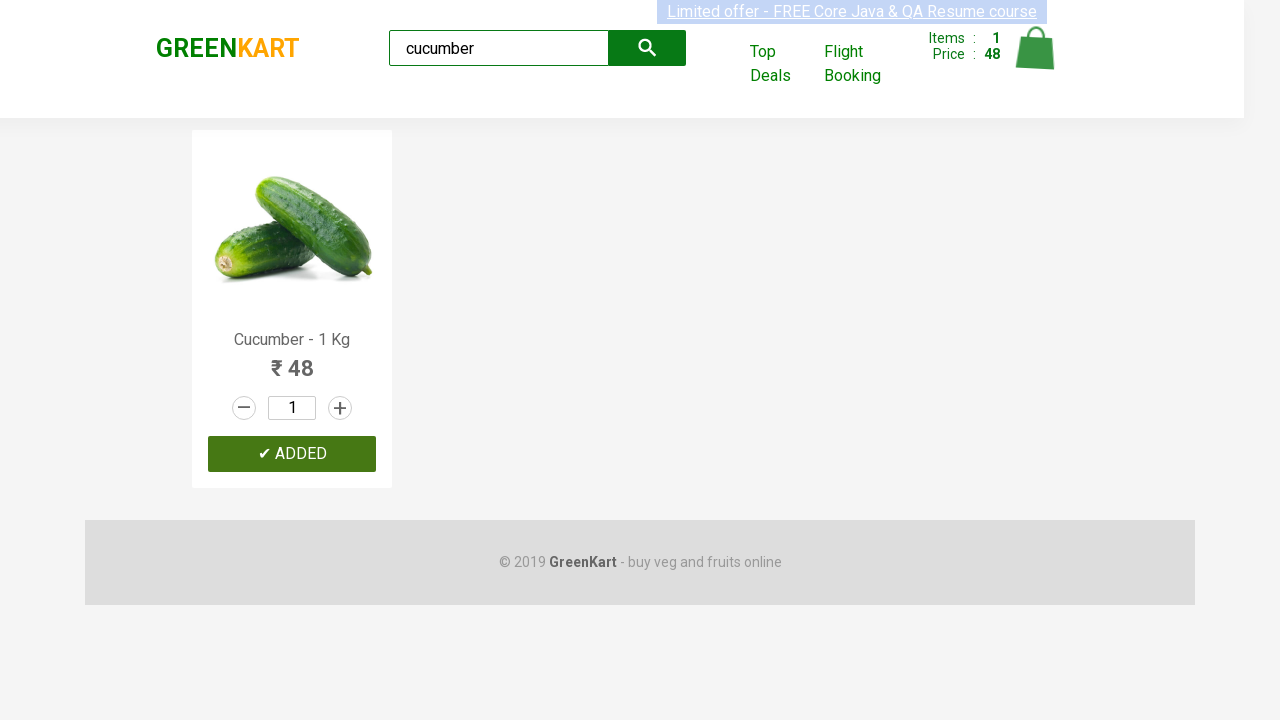

Clicked cart icon to open cart at (1036, 48) on xpath=//img[@alt="Cart"]
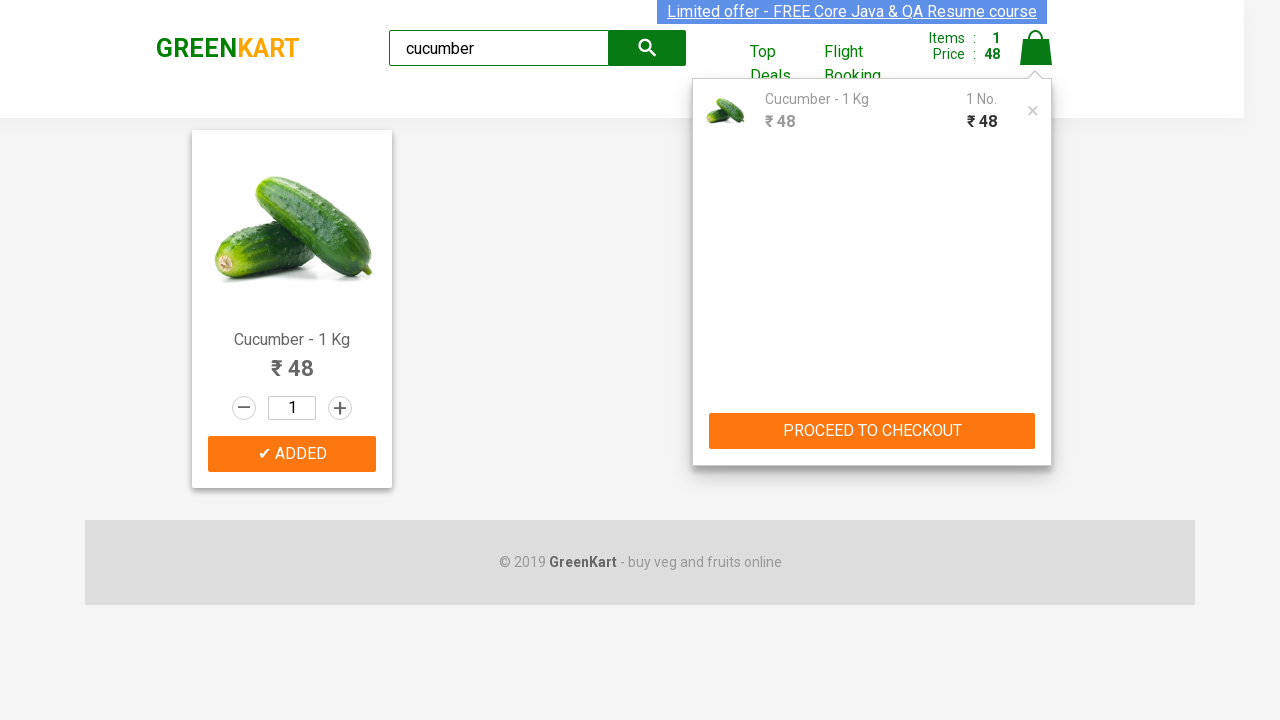

Clicked 'PROCEED TO CHECKOUT' button at (872, 431) on text="PROCEED TO CHECKOUT"
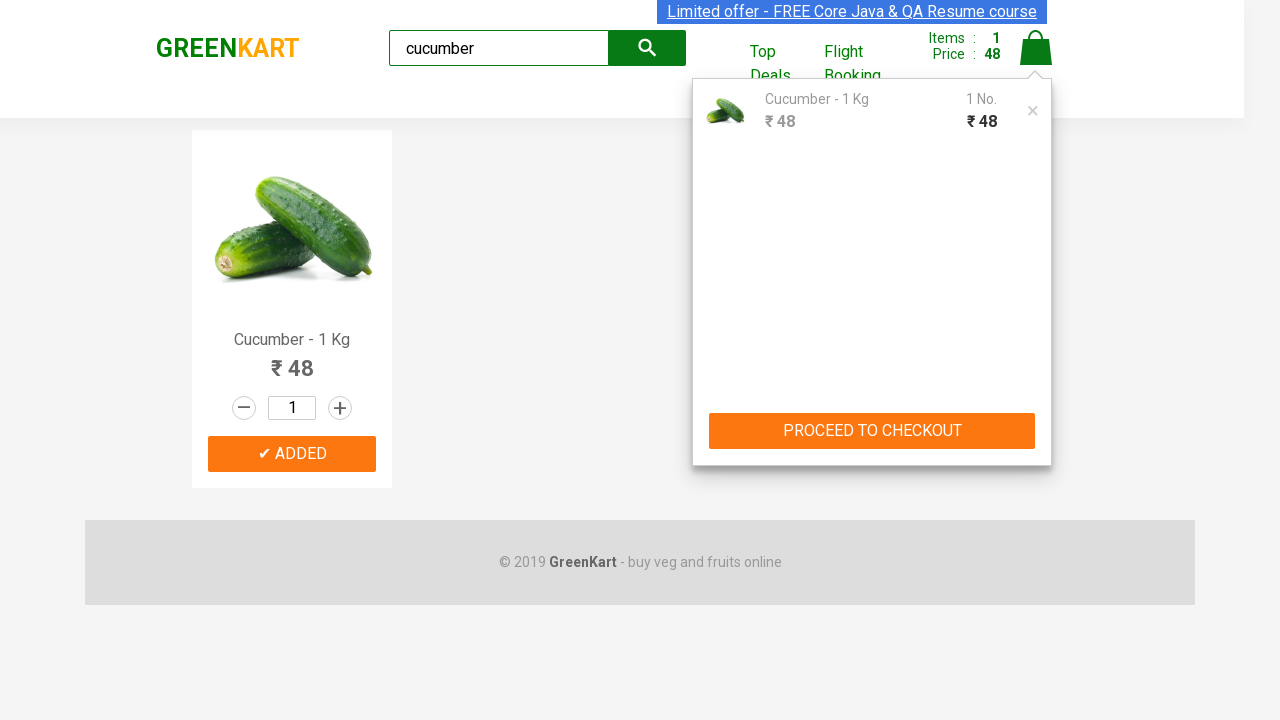

Entered promo code 'rahulshettyacademy' on input[placeholder="Enter promo code"]
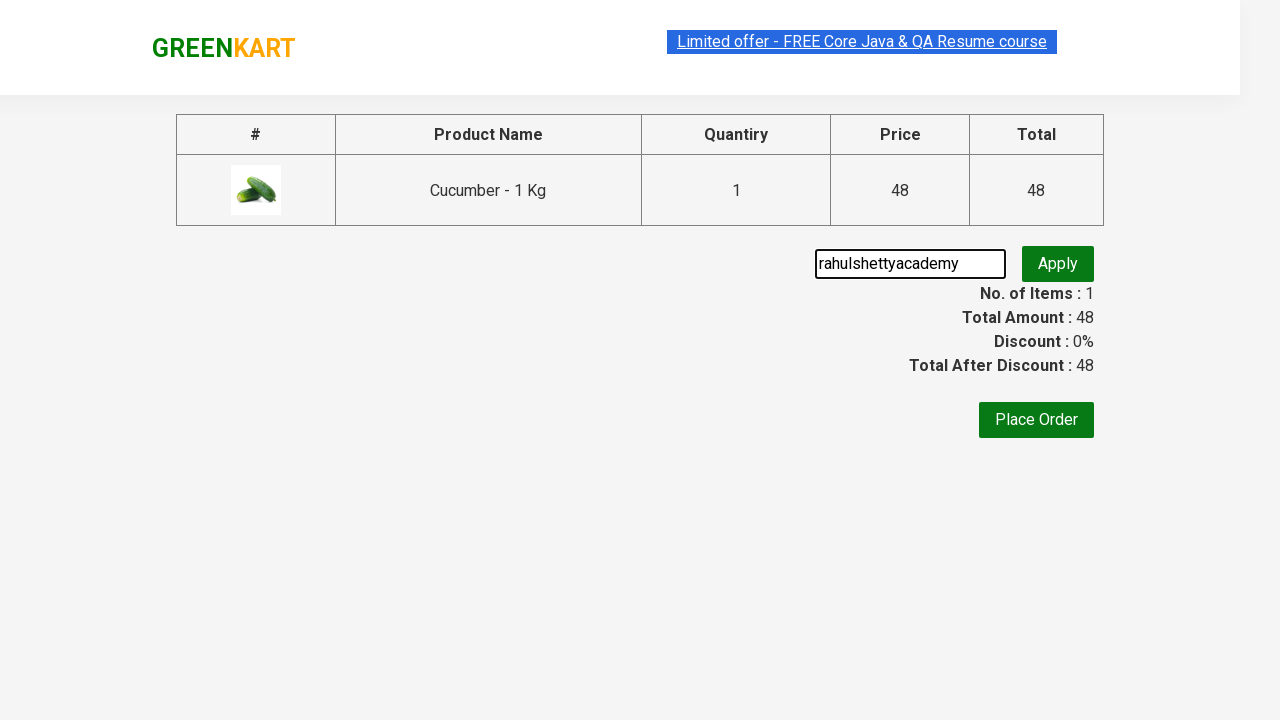

Clicked 'Apply' button to apply promo code at (1058, 264) on text="Apply"
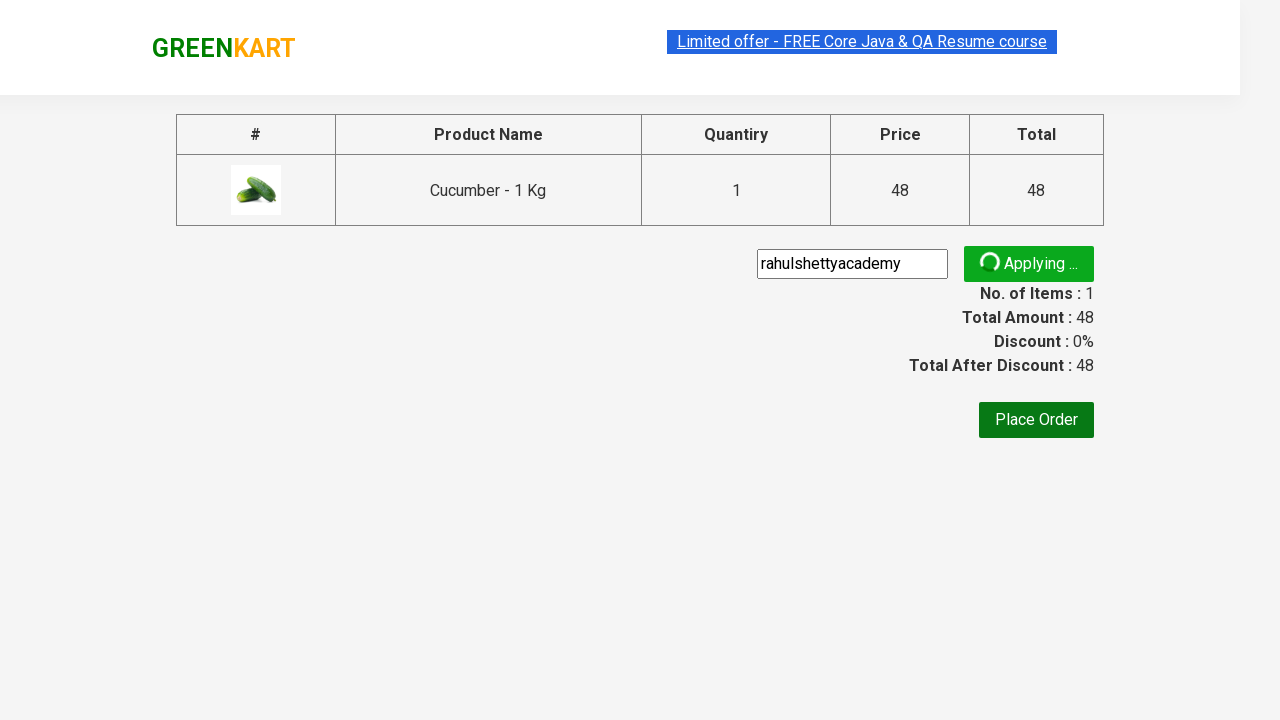

Clicked 'Place Order' button at (1036, 420) on text="Place Order"
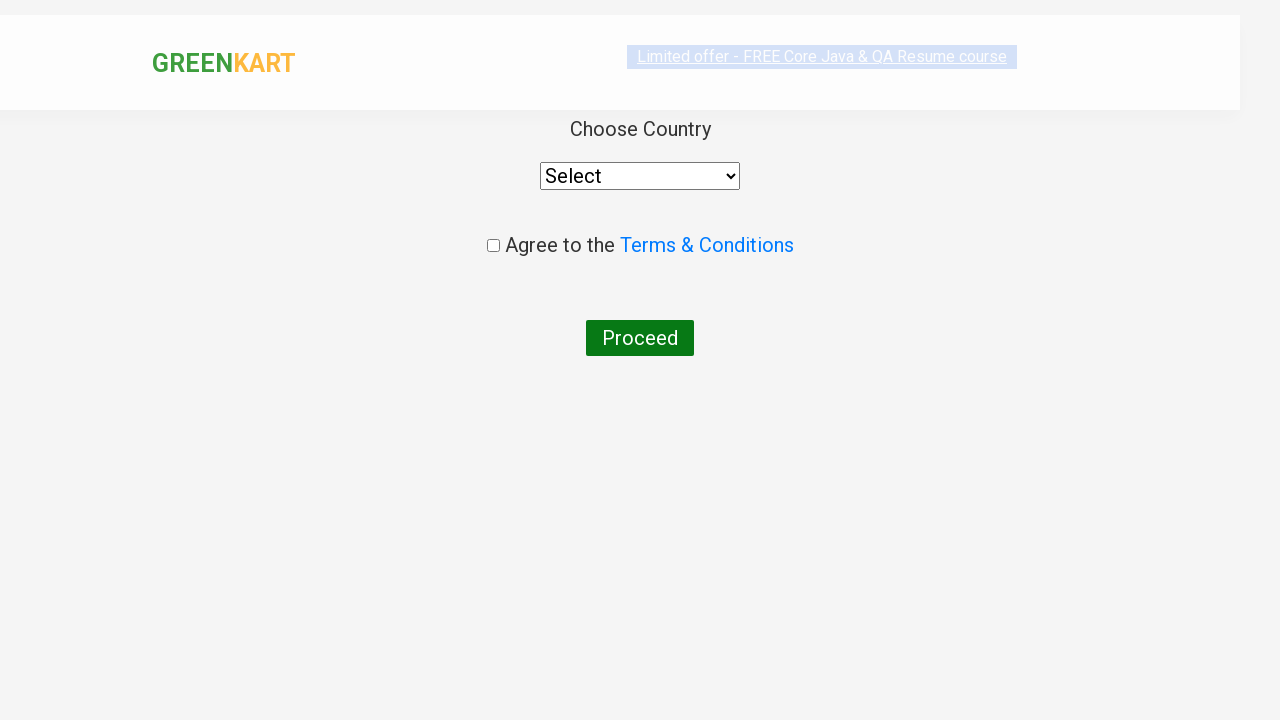

Selected 'India' from country dropdown on //select
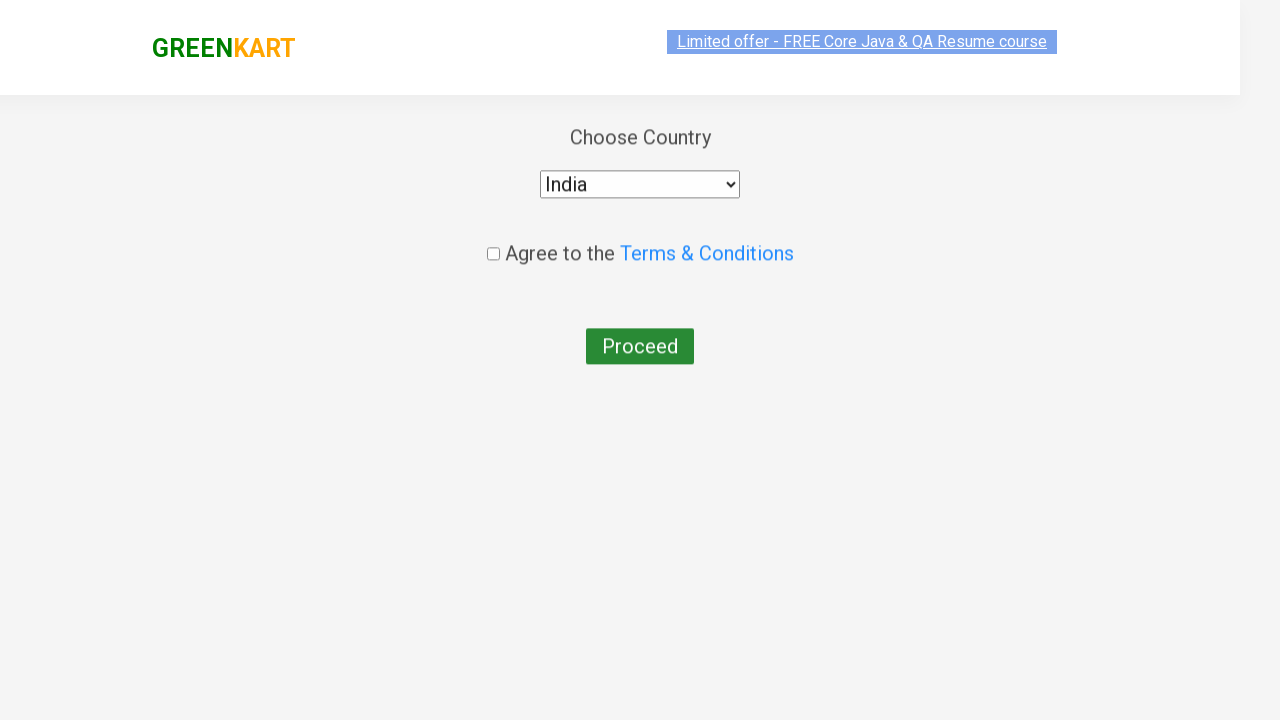

Checked agreement checkbox at (493, 246) on .chkAgree
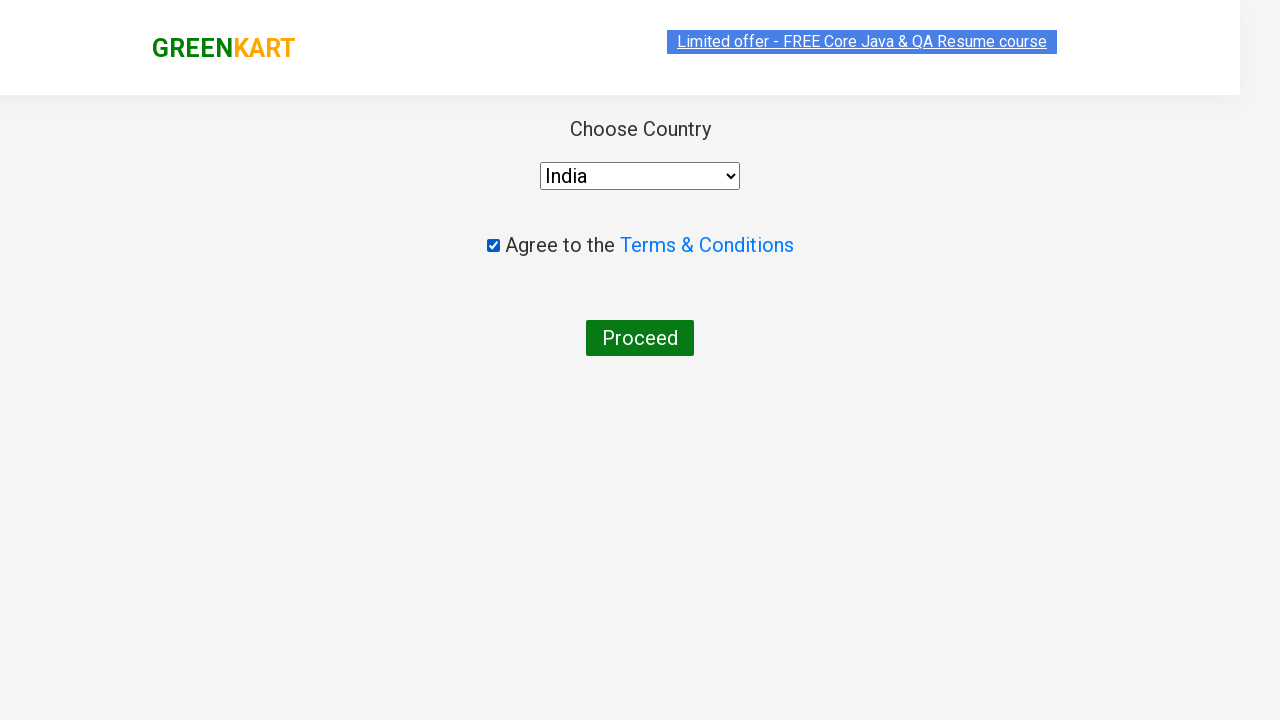

Clicked 'Proceed' button to complete order at (640, 338) on text="Proceed"
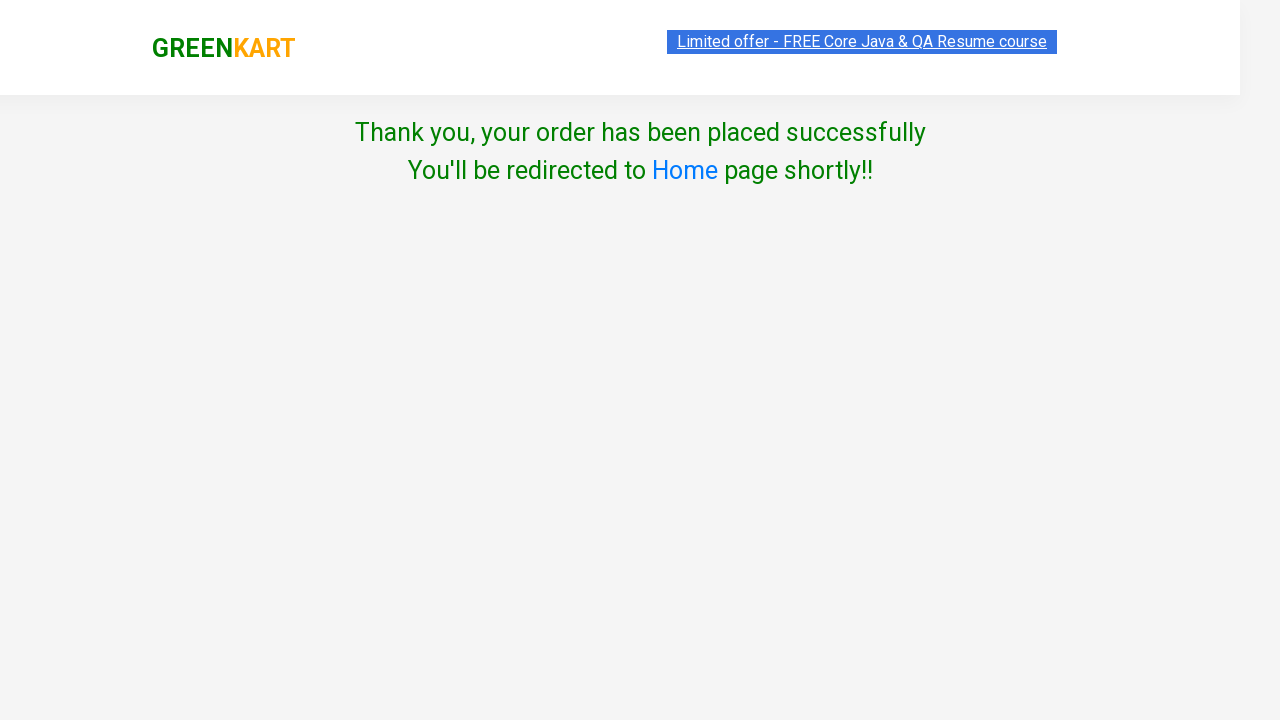

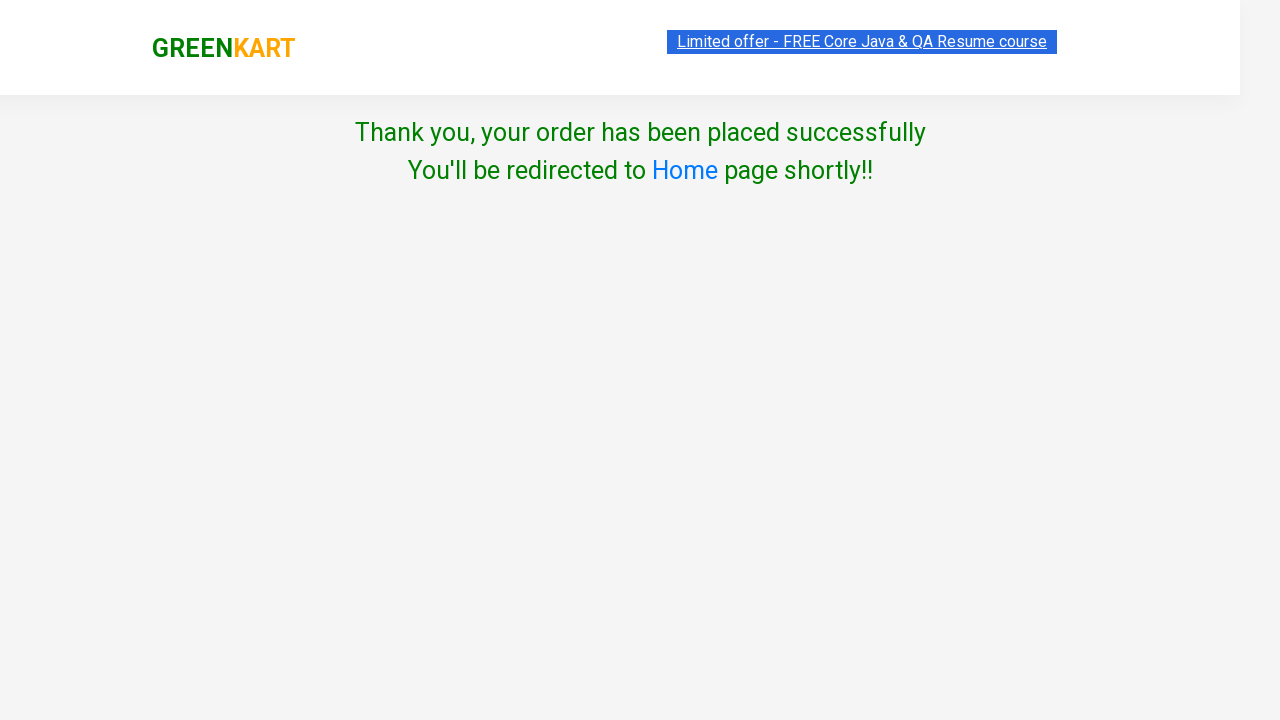